Tests a math CAPTCHA by reading the displayed math problem, calculating the sum of two numbers, entering the result in the input field, and verifying the form responds correctly.

Starting URL: https://www.jqueryscript.net/demo/Simple-Math-Captcha-Plugin-for-jQuery-ebcaptcha/demo/

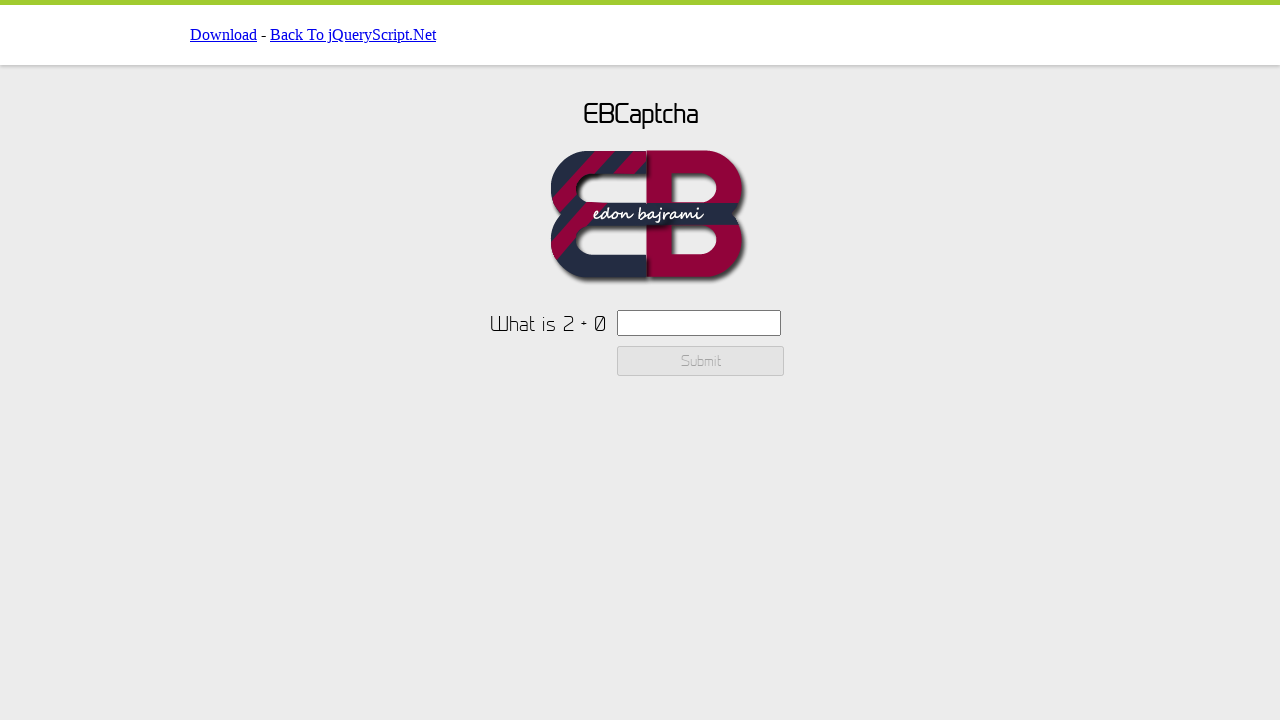

Set viewport size to 1920x1080
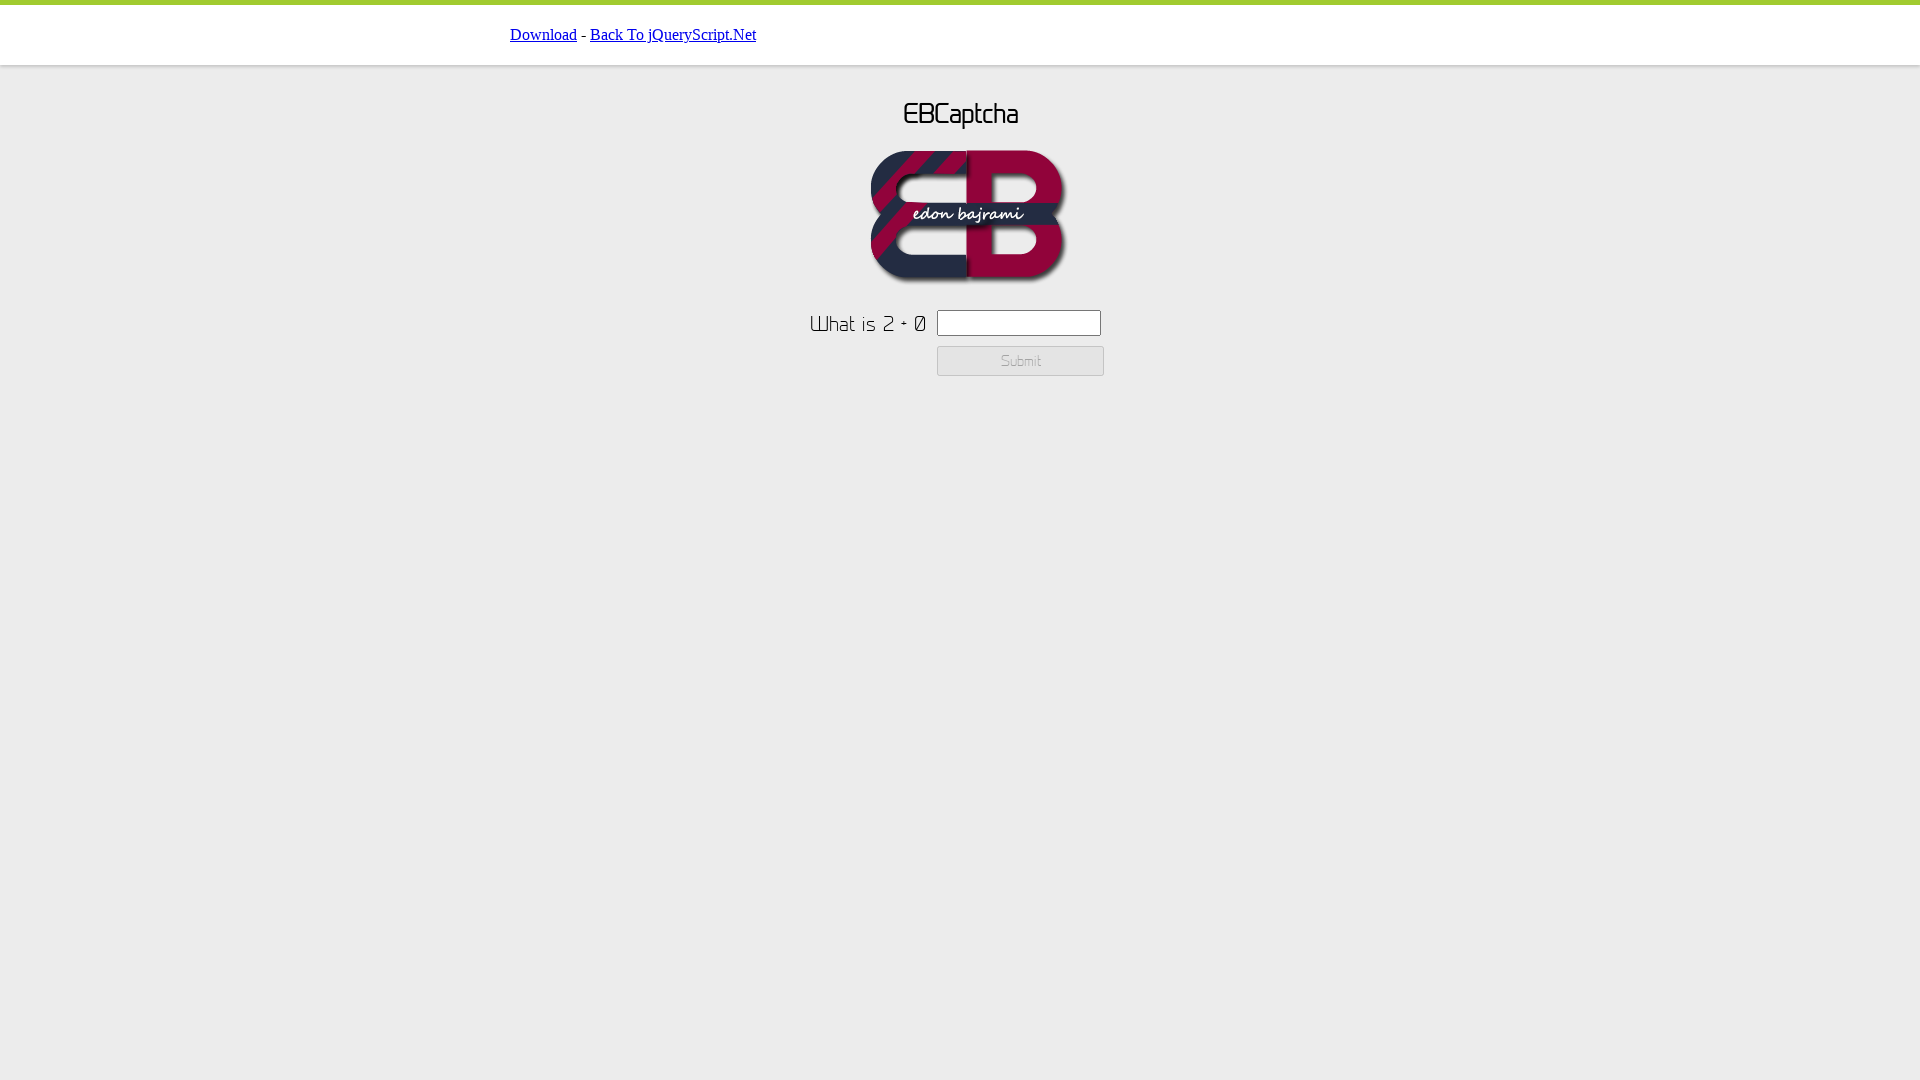

CAPTCHA text element became visible
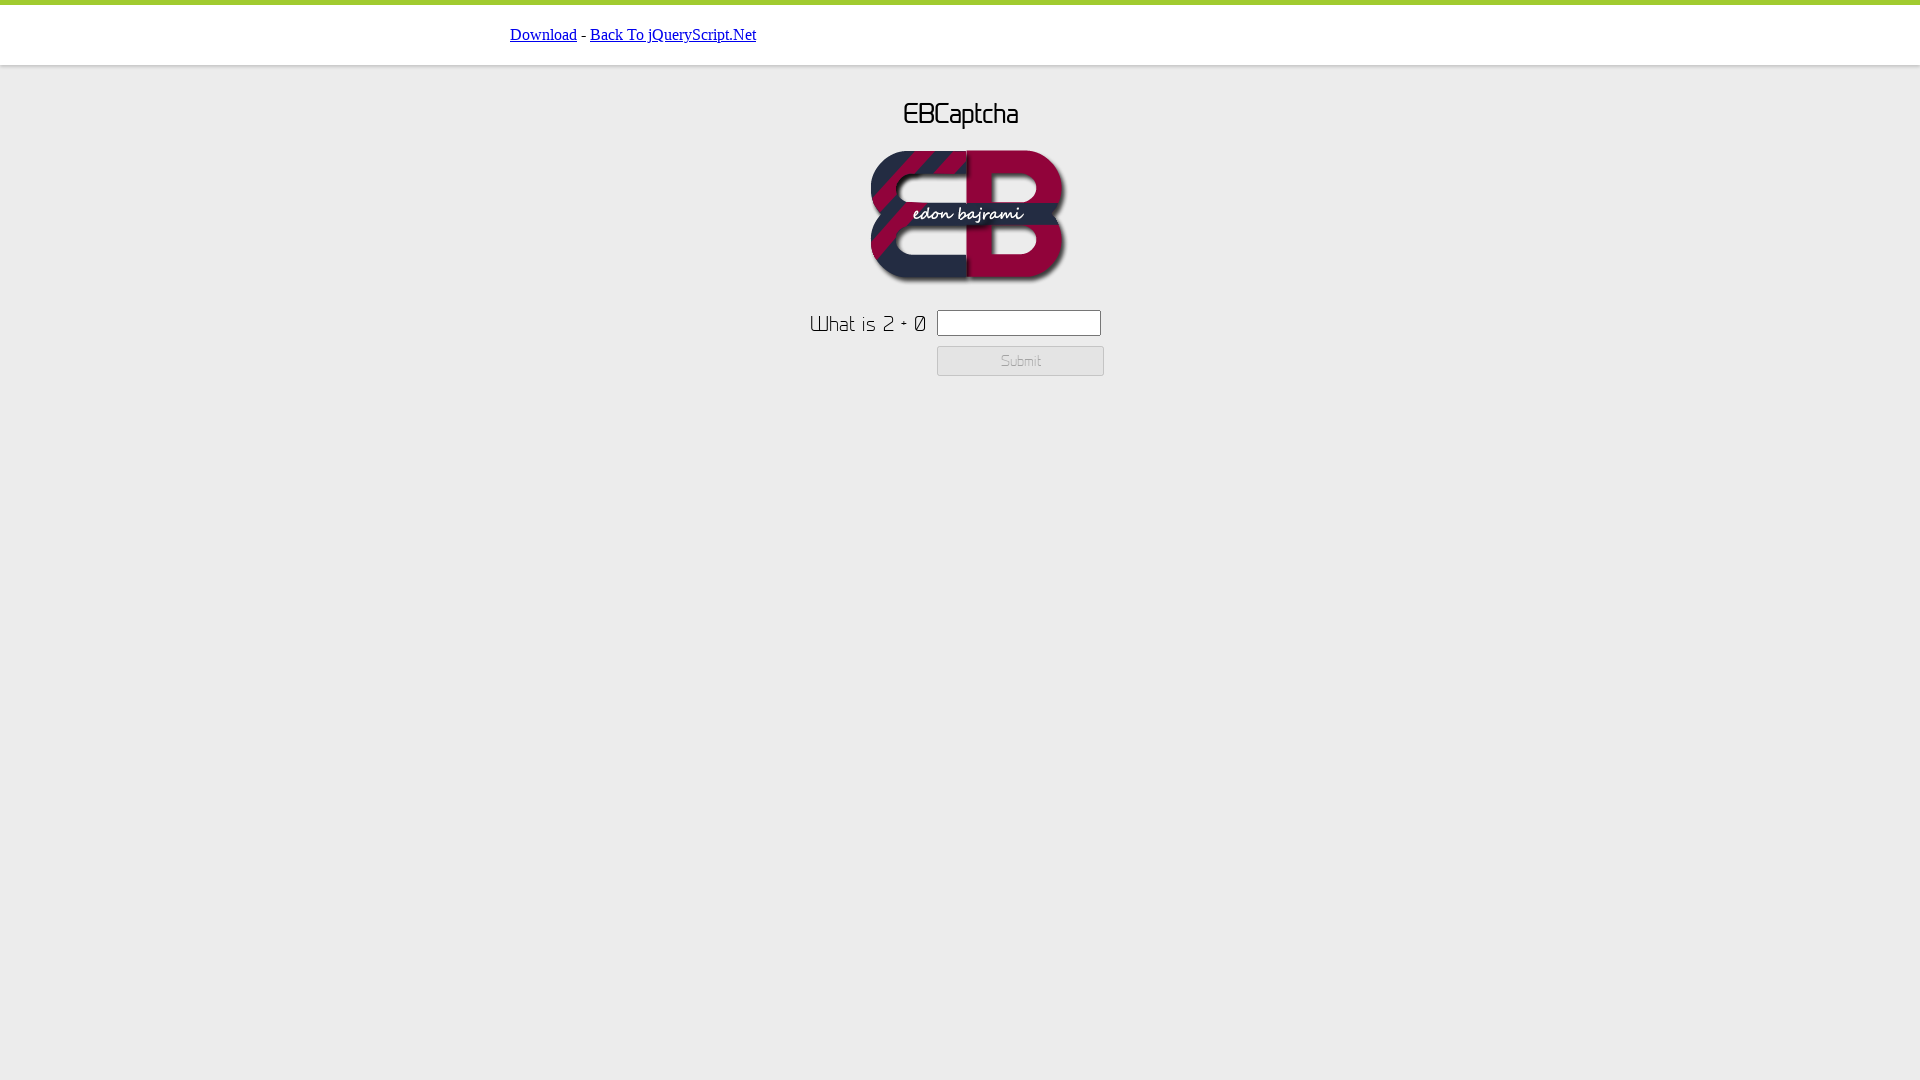

Retrieved CAPTCHA text: What is 2 + 0
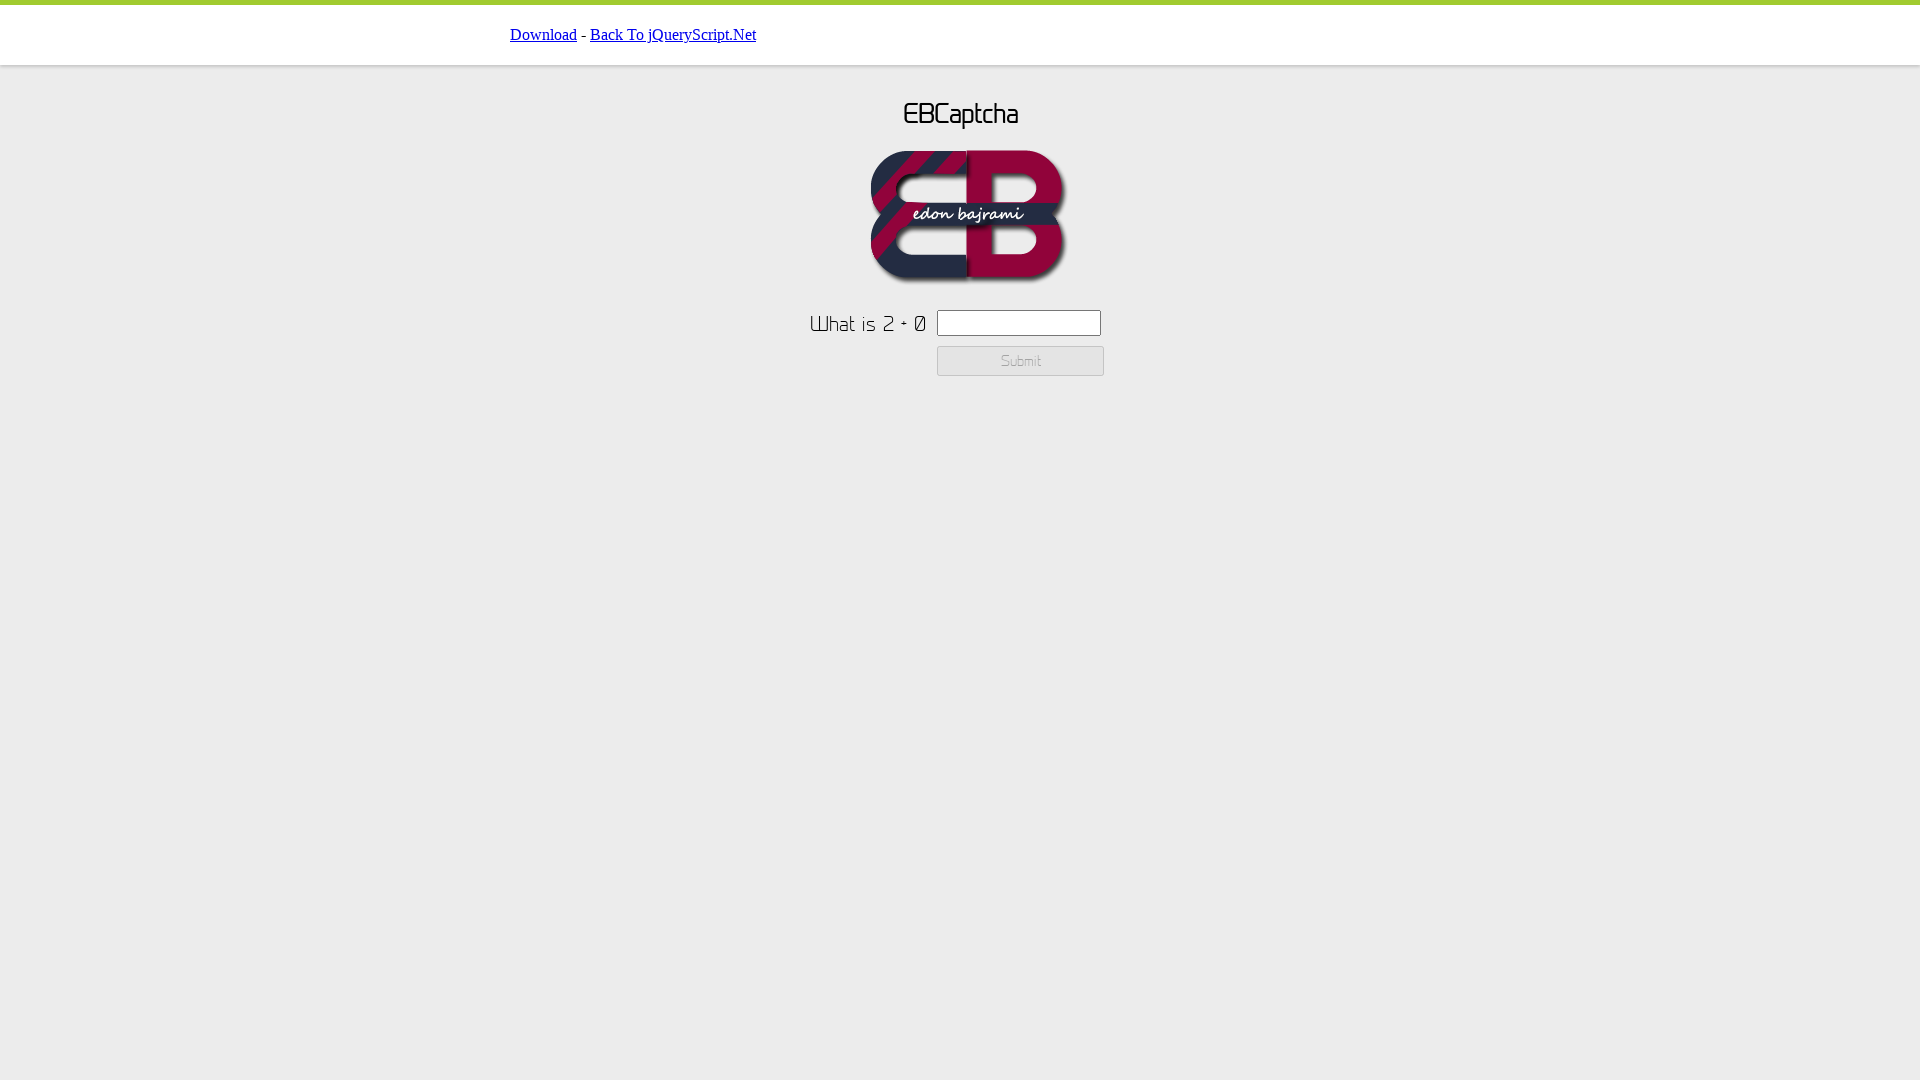

Extracted numbers from CAPTCHA: 2 and 0
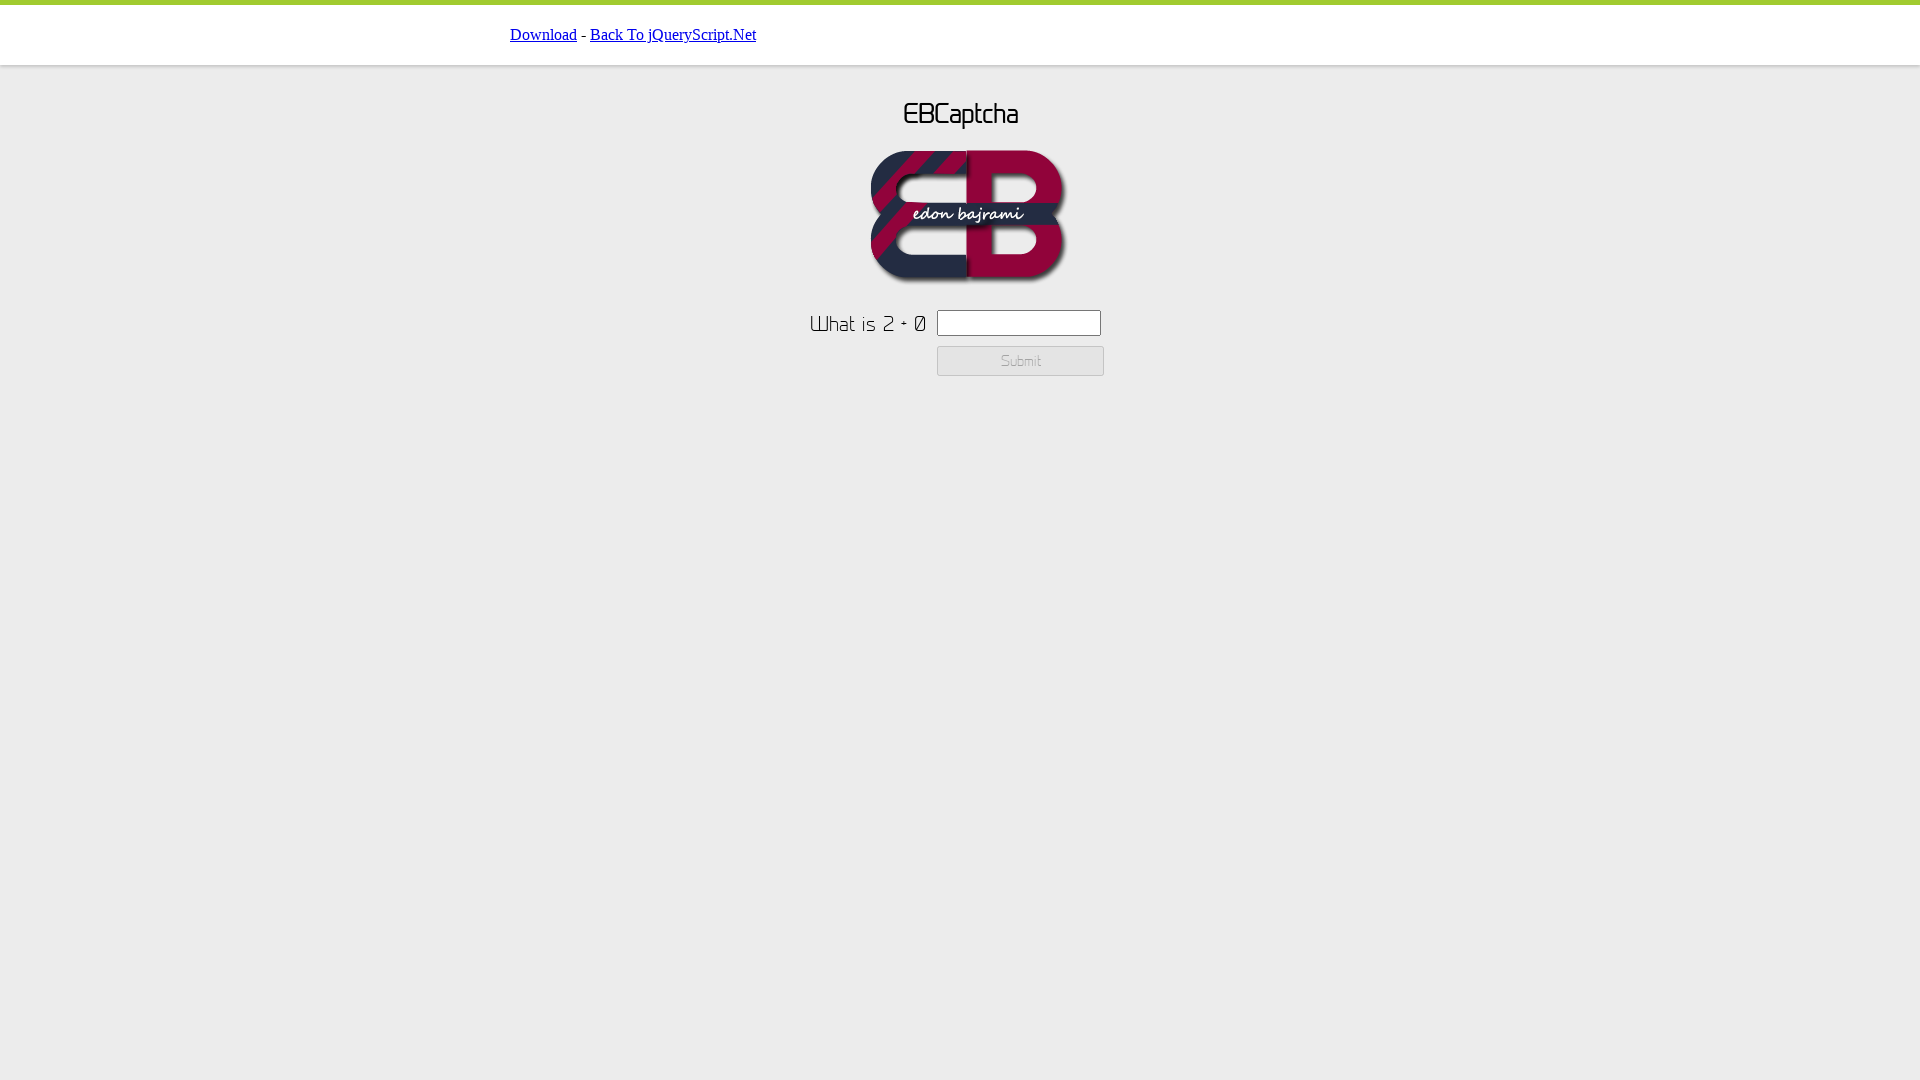

Calculated sum: 2 + 0 = 2
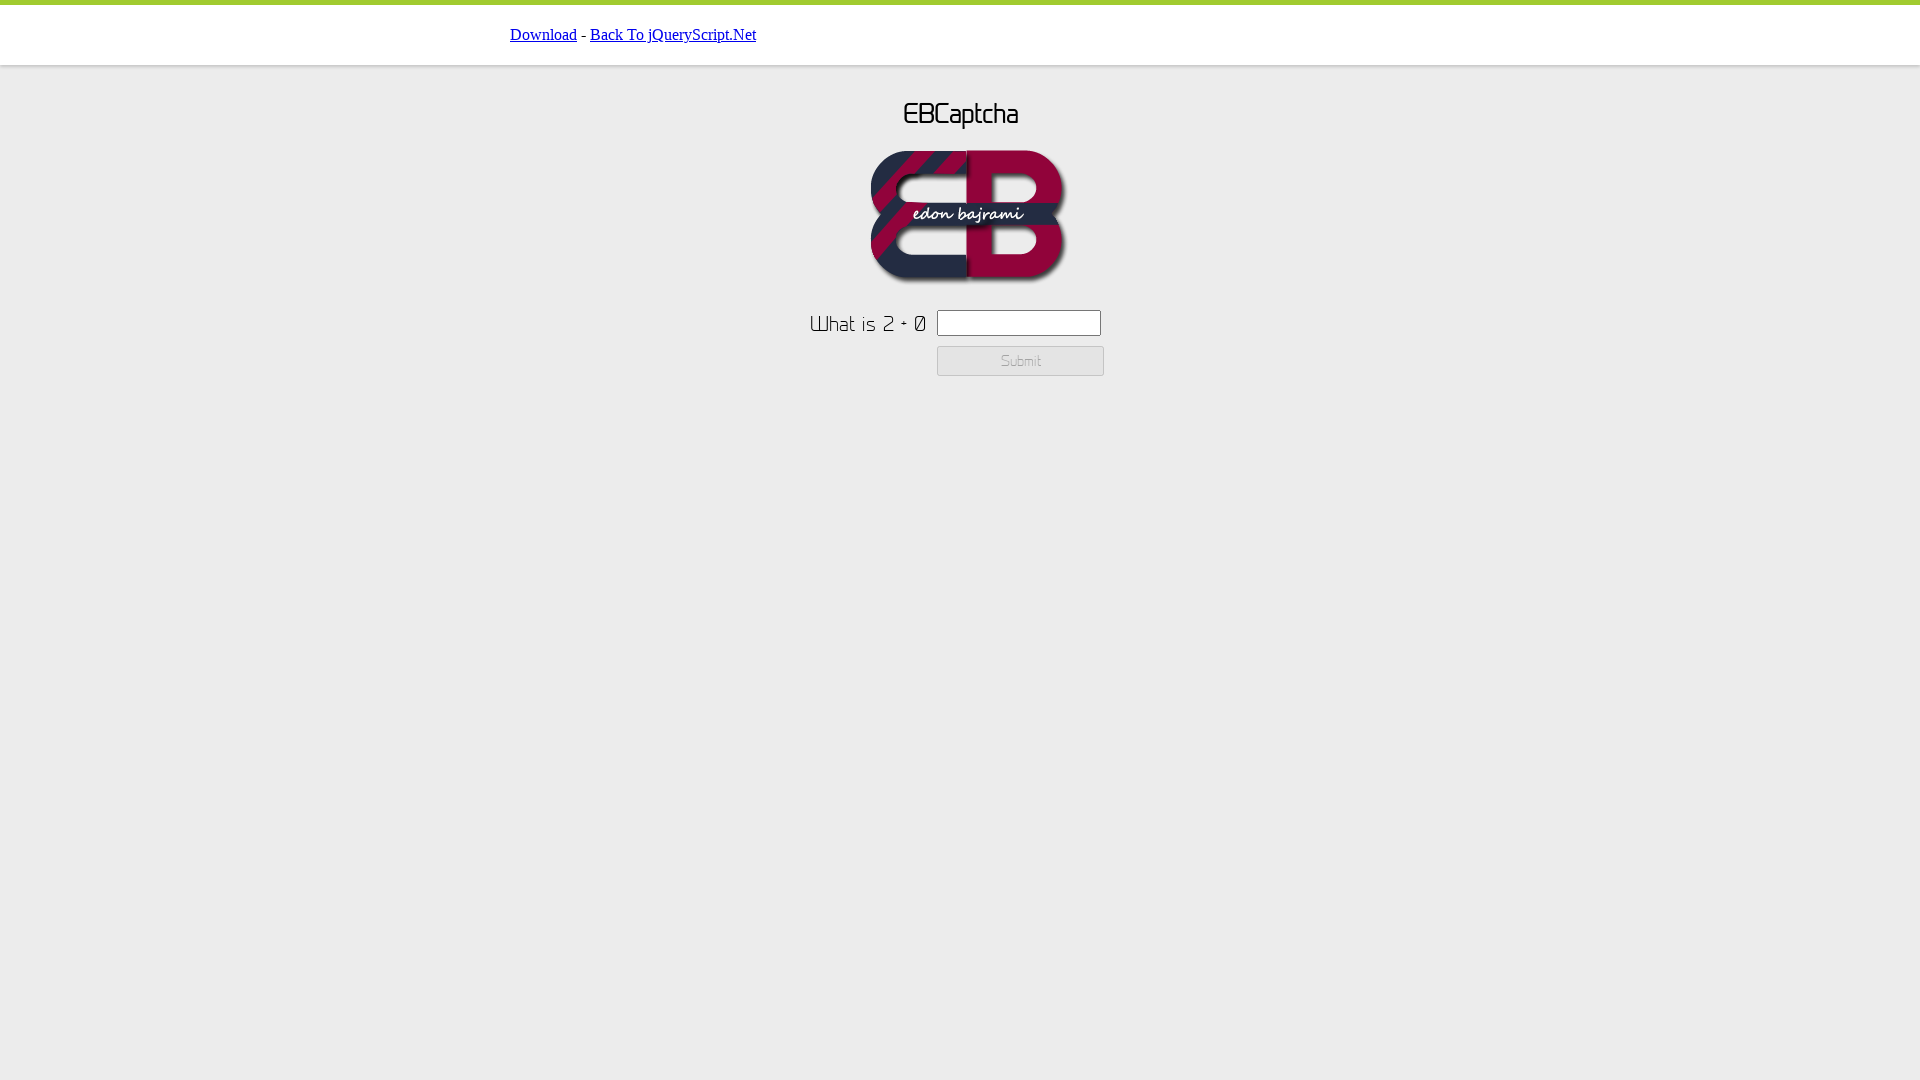

Entered CAPTCHA result '2' in input field on #ebcaptchainput
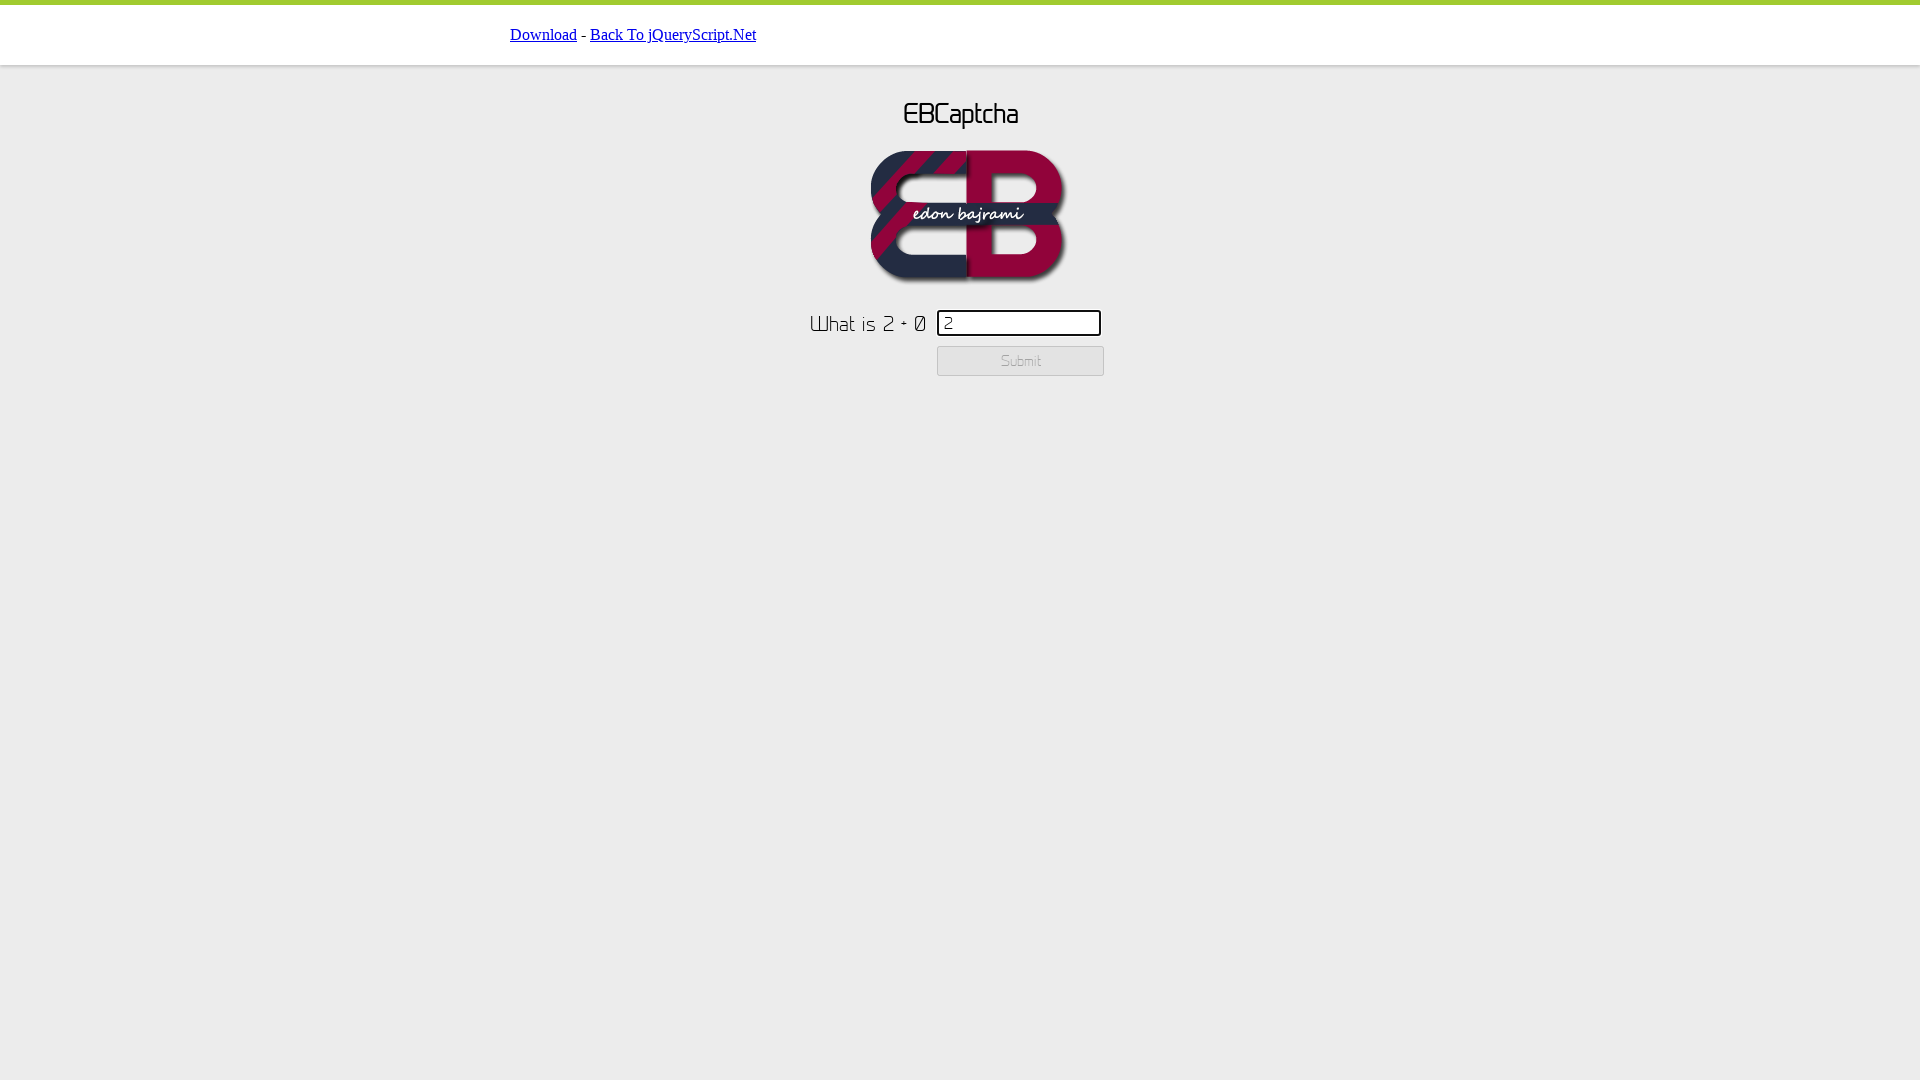

Checked submit button state: enabled=False
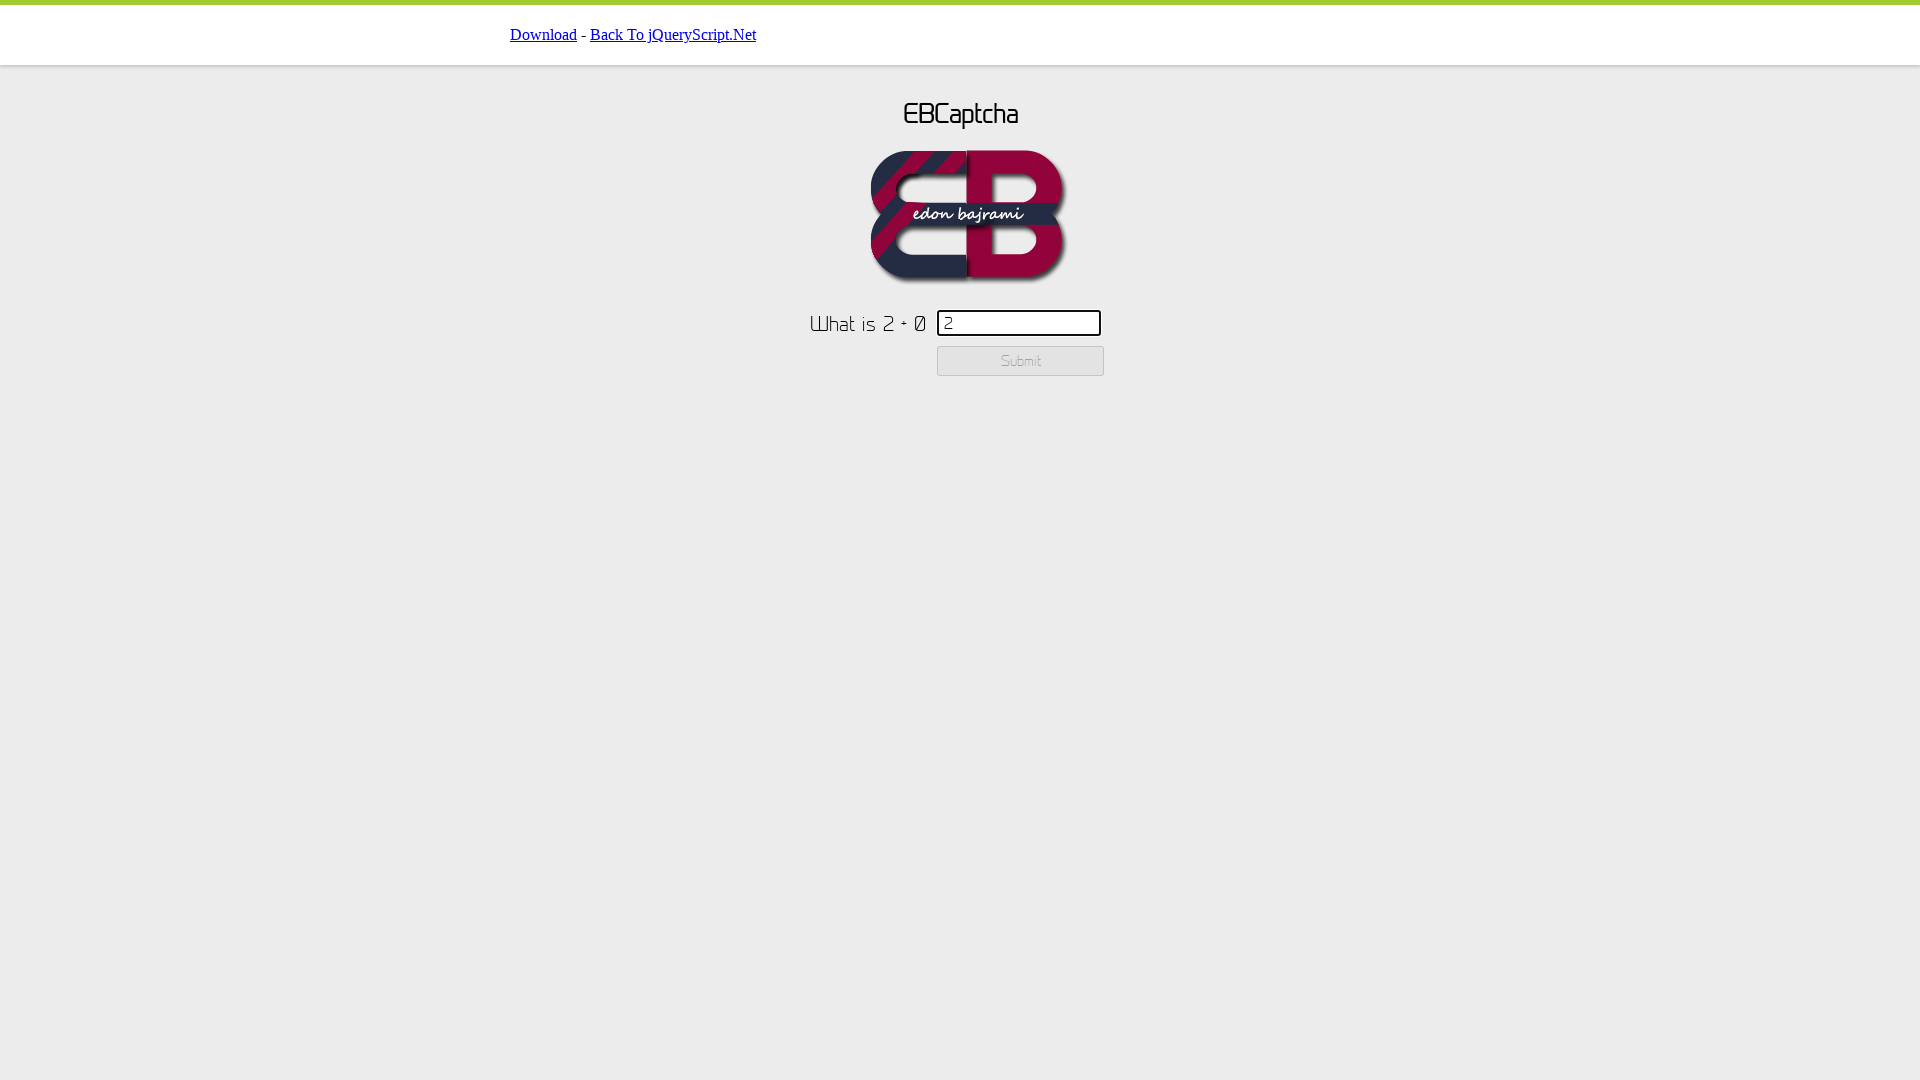

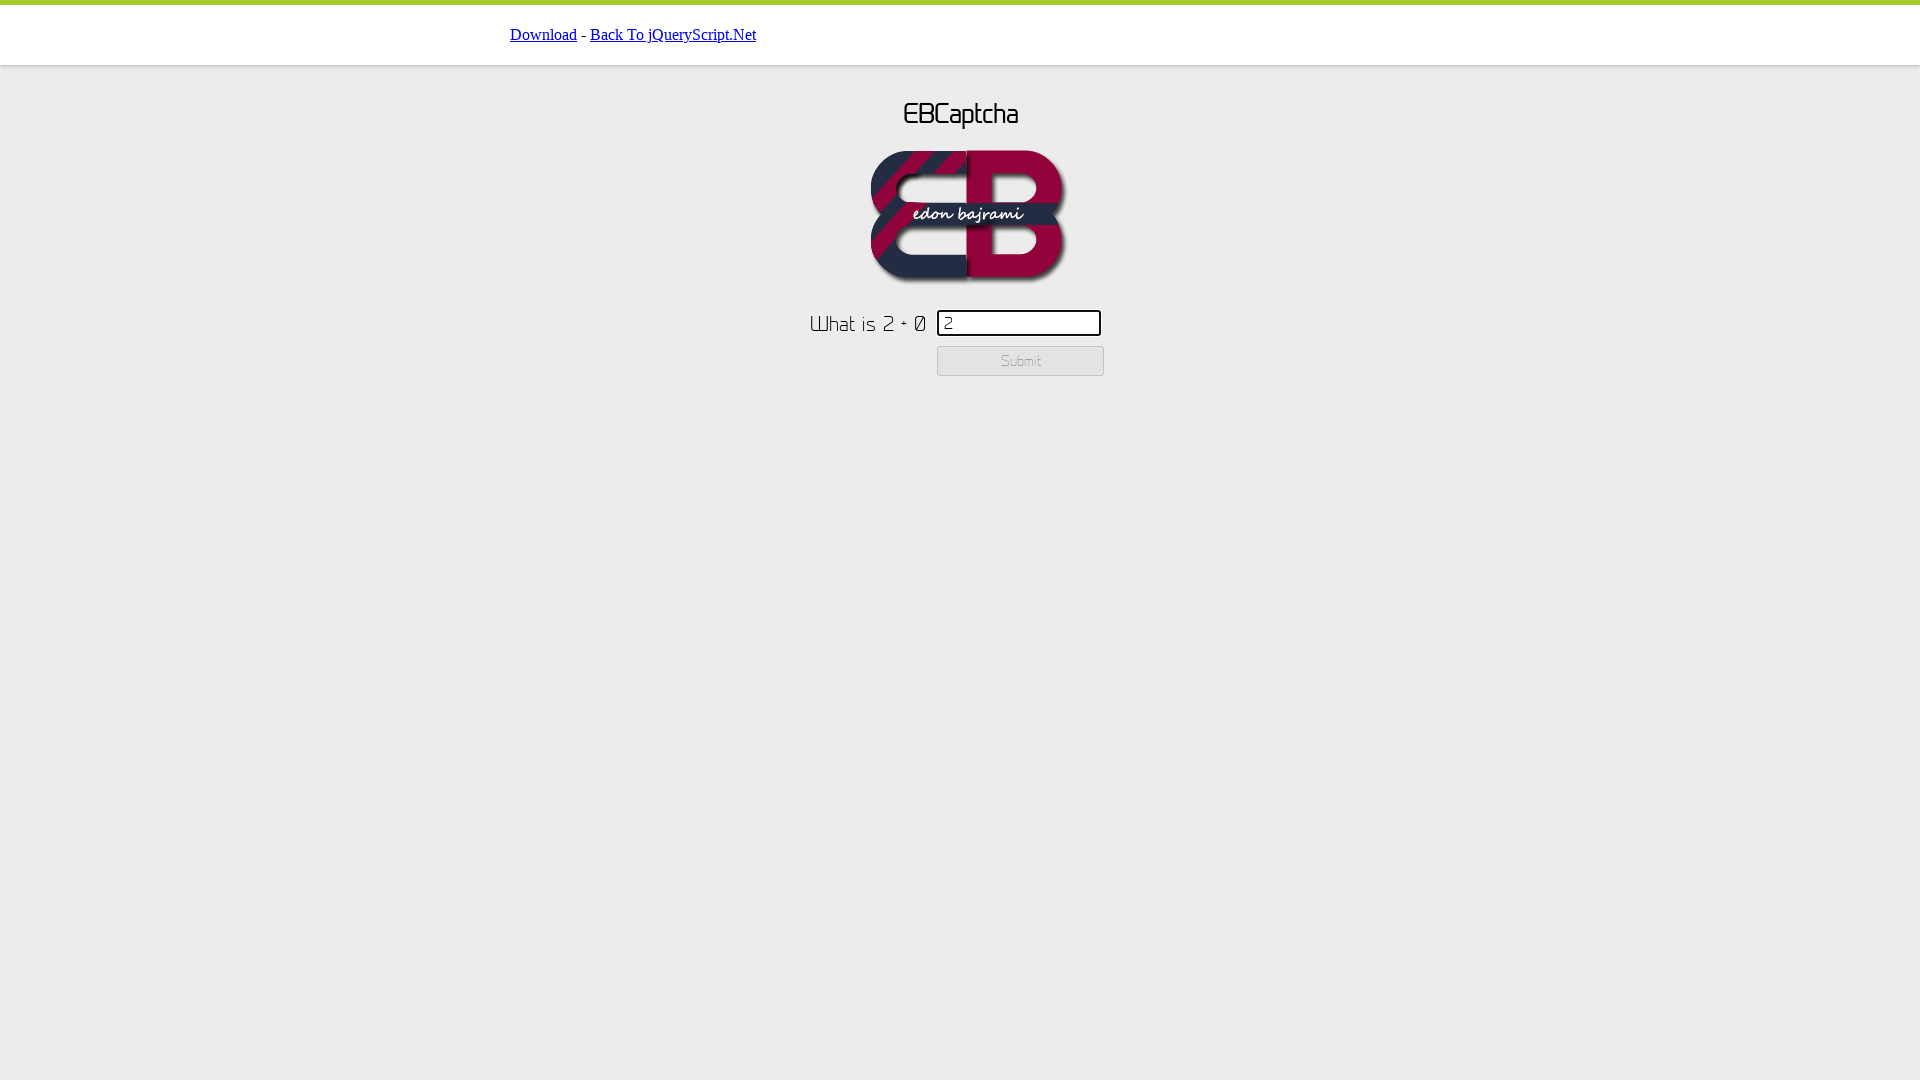